Tests clicking on the "Менеджмент в IT" (IT Management) filter category on the free events page

Starting URL: https://skillfactory.ru/free-events

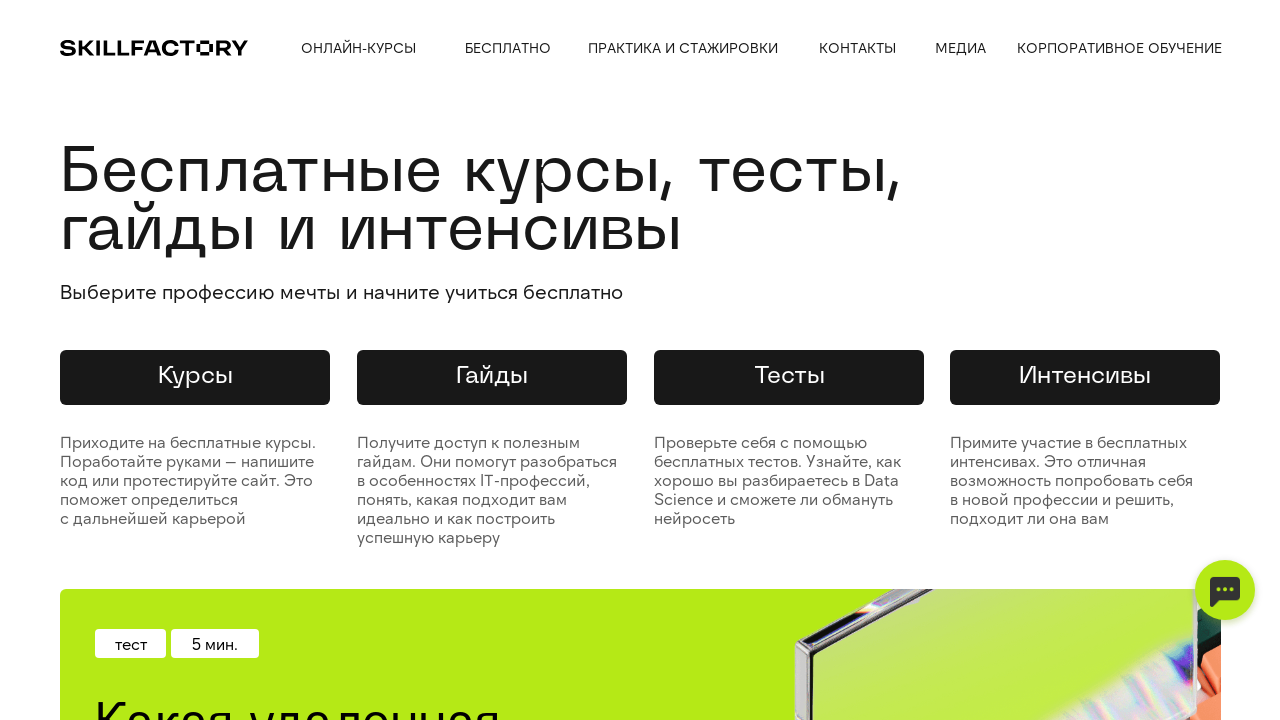

Clicked on 'Менеджмент в IT' (IT Management) filter category at (134, 361) on xpath=//div[text()='Менеджмент в IT']
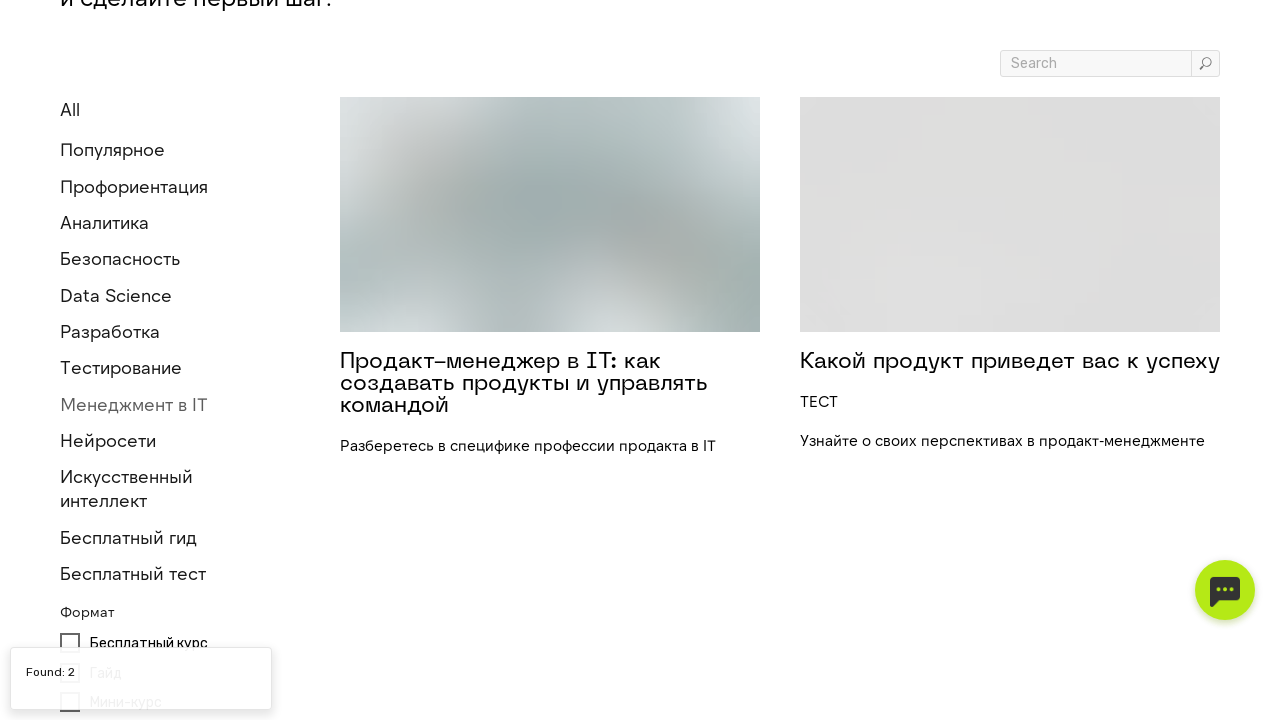

Waited for page to fully load after clicking filter
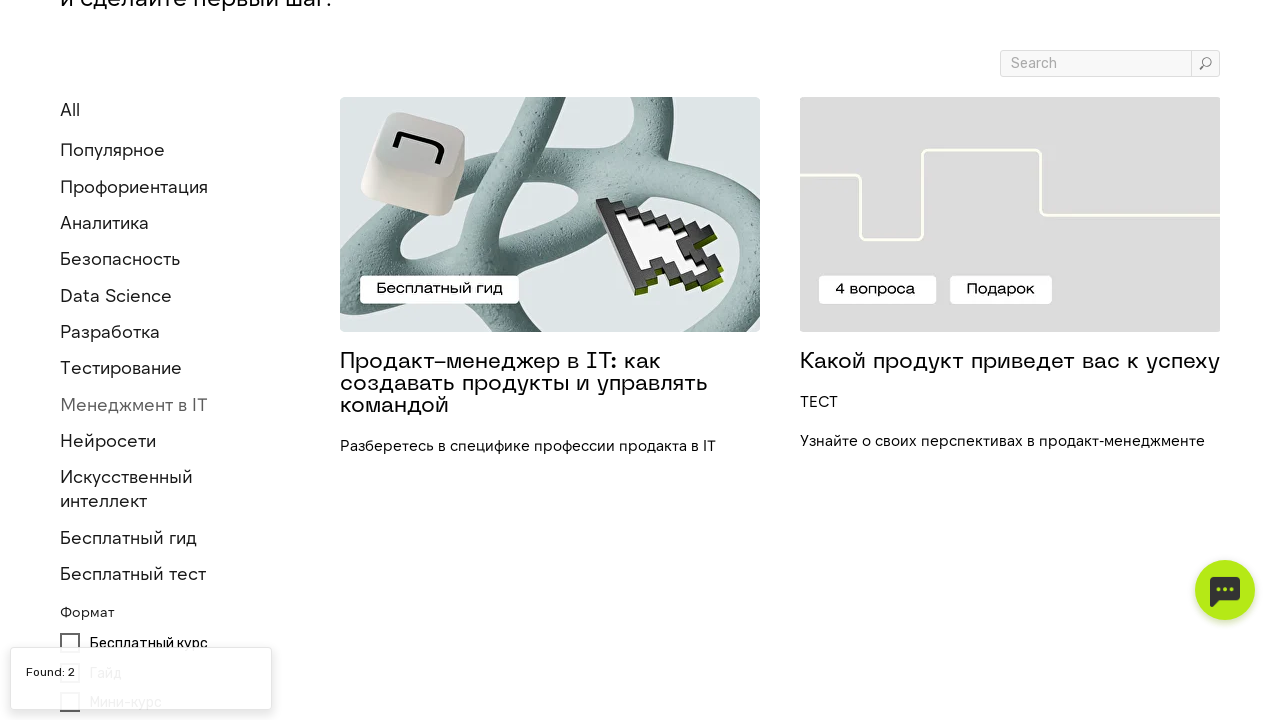

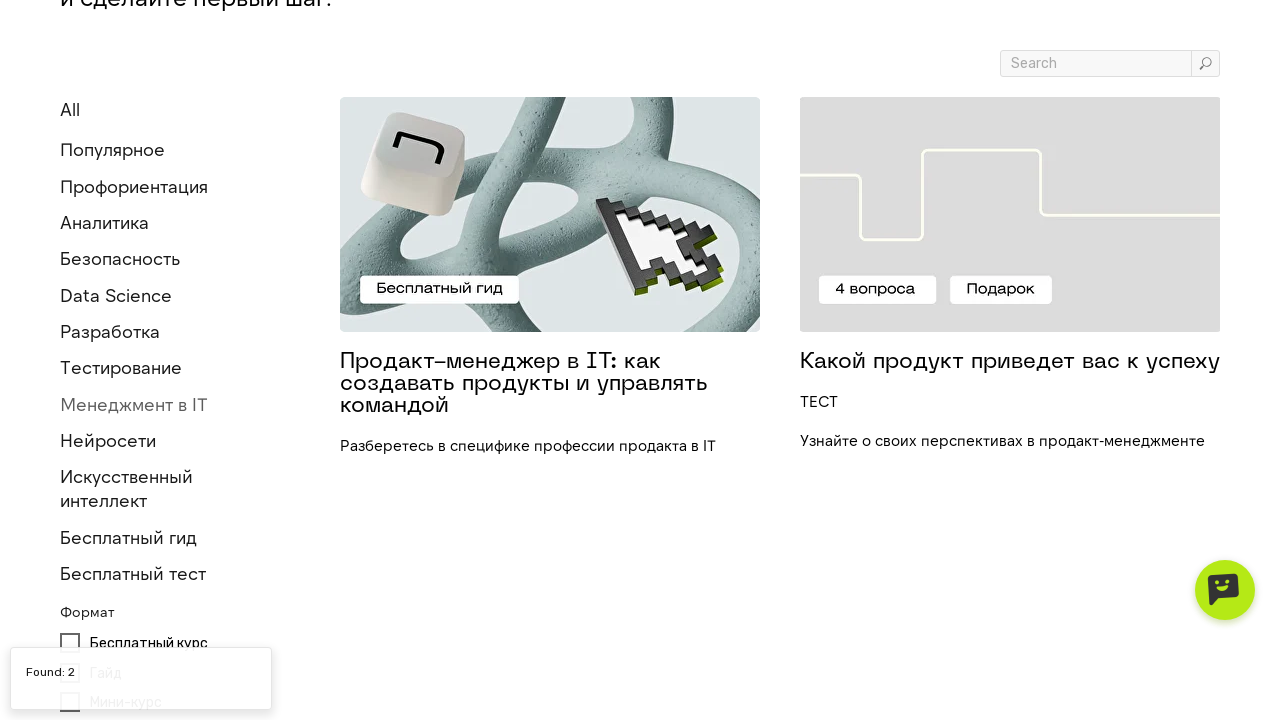